Tests user registration functionality by filling out the registration form with first name, last name, email, password, and confirm password fields, then submitting the form.

Starting URL: https://lg2slibrarysystem.netlify.app/RegisterPage

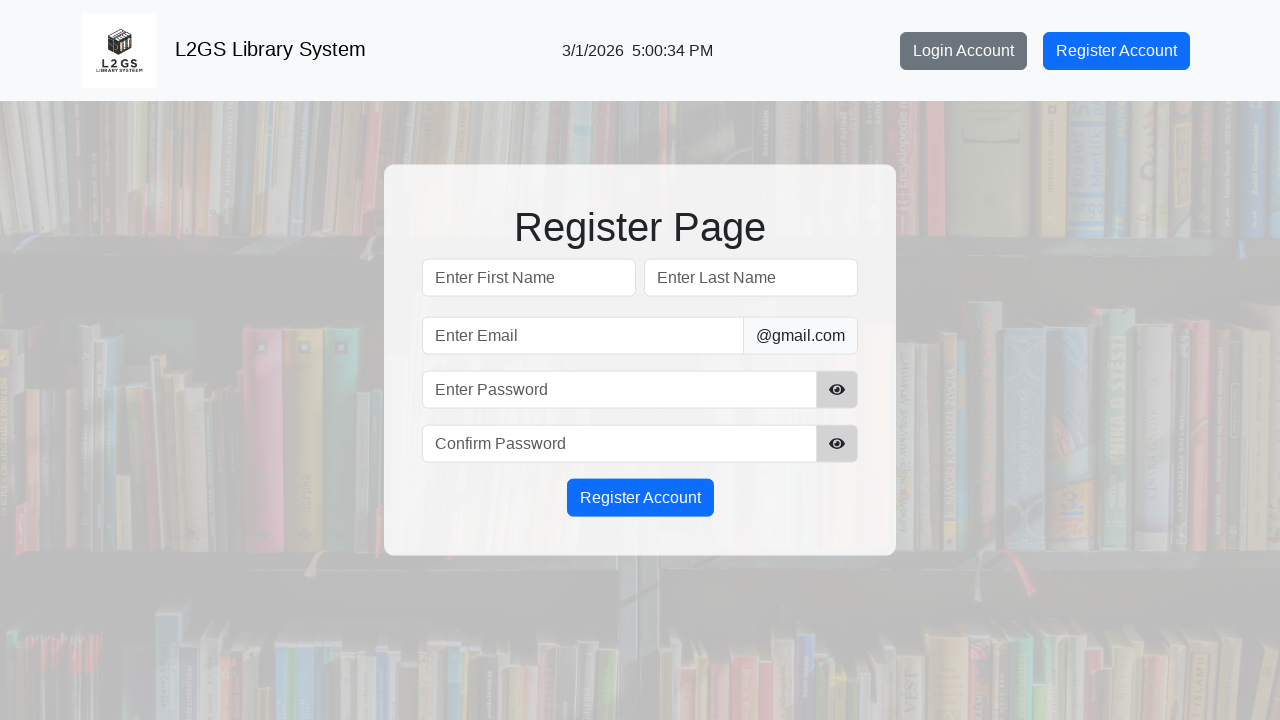

Filled first name field with 'Michael' on input[placeholder="Enter First Name"]
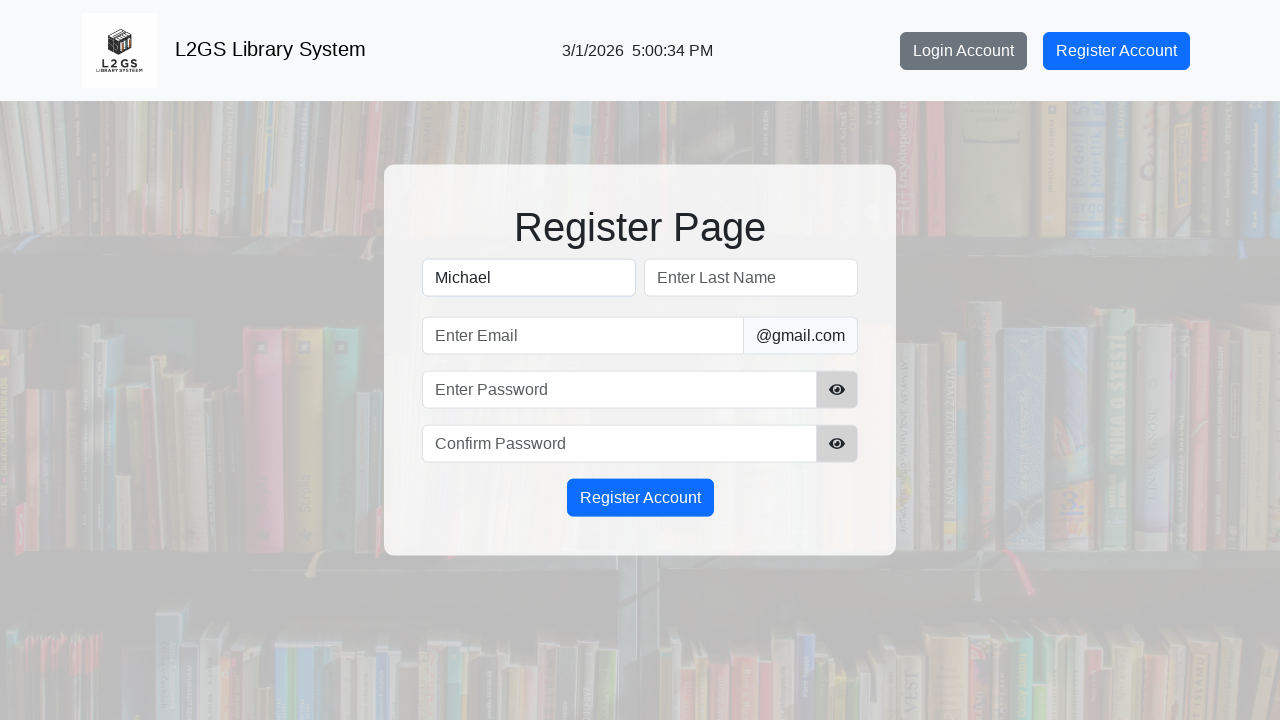

Filled last name field with 'Thompson' on input[placeholder="Enter Last Name"]
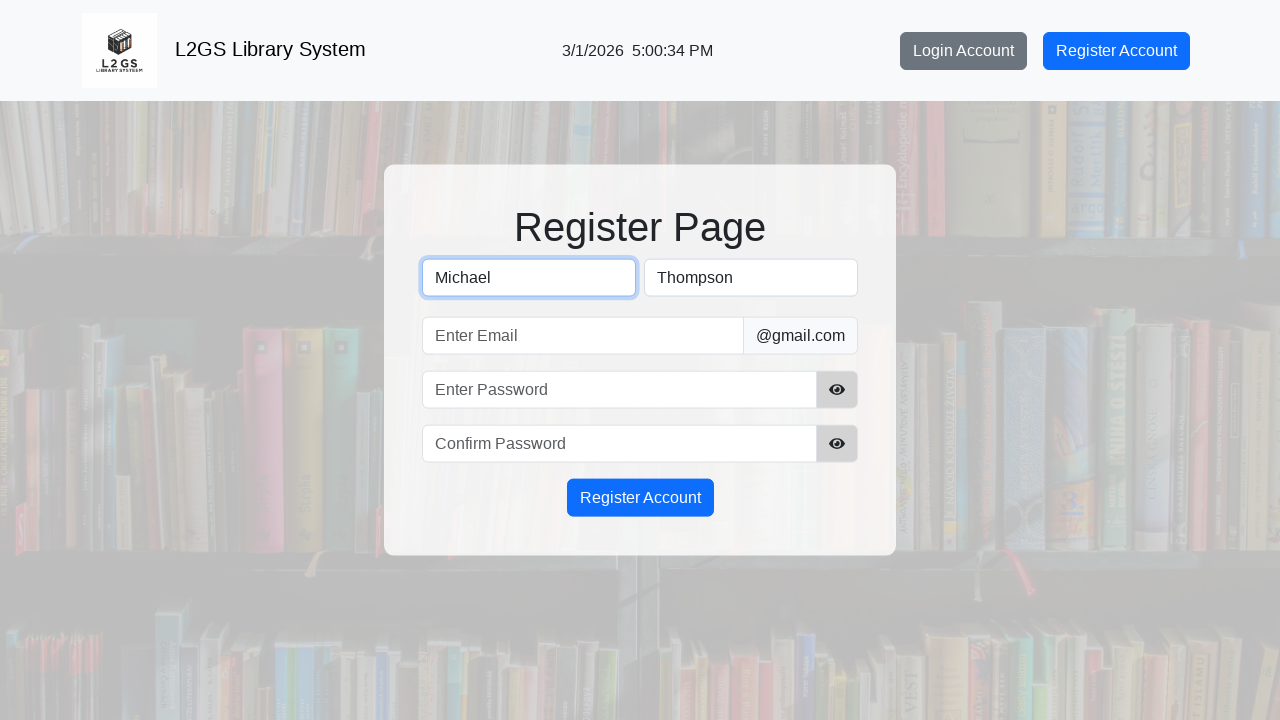

Filled email field with 'michael.thompson2024@example.com' on input[placeholder="Enter Email"]
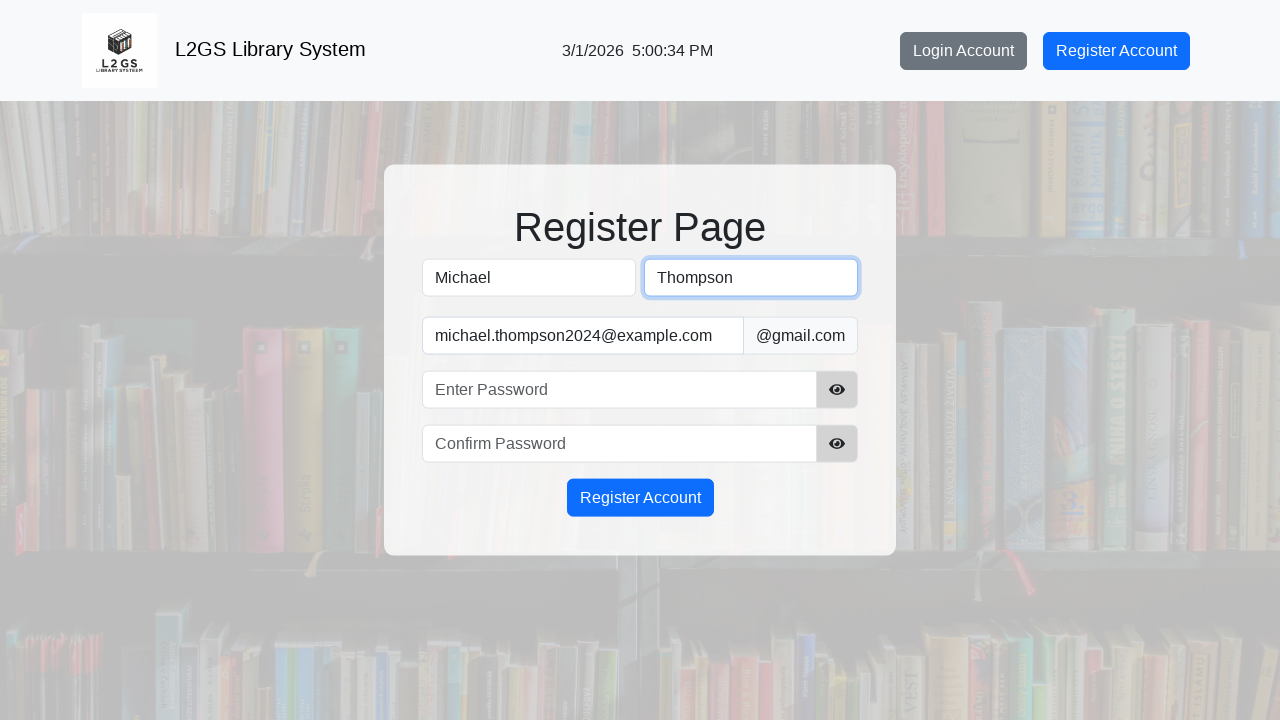

Filled password field with 'SecurePass123!' on input[placeholder="Enter Password"]
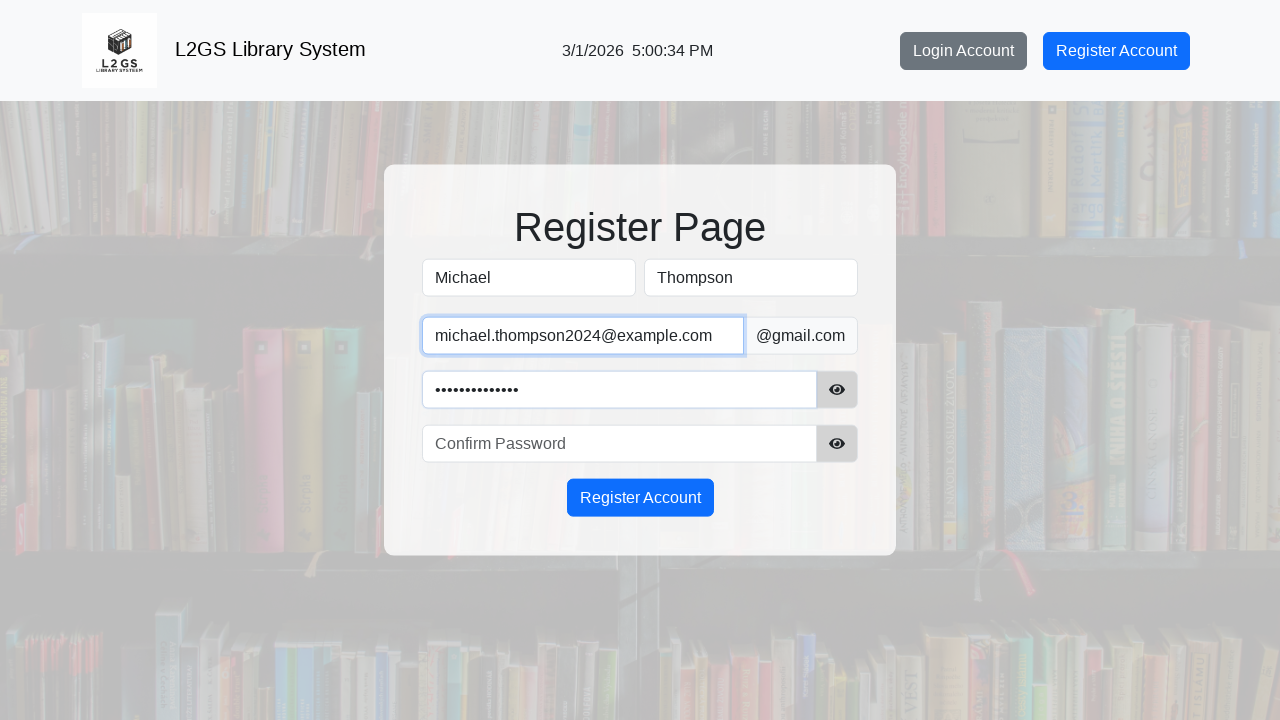

Filled confirm password field with 'SecurePass123!' on input[placeholder="Confirm Password"]
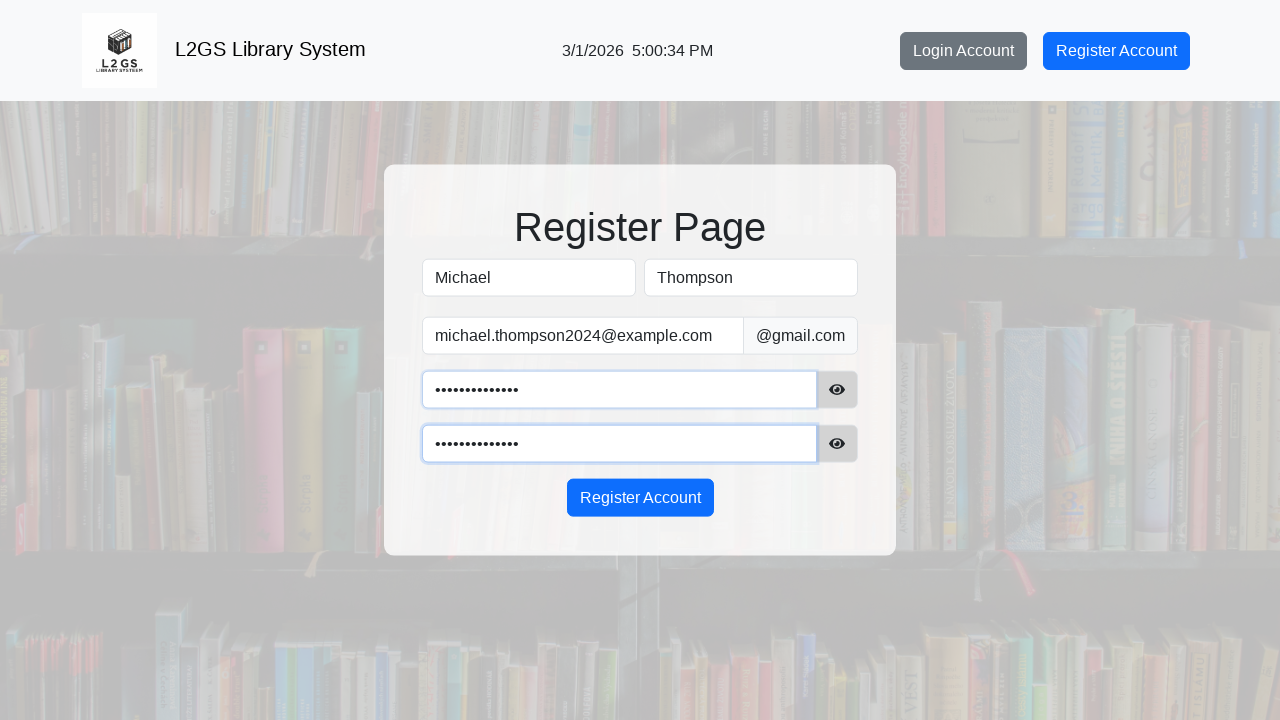

Clicked register button to submit the form at (640, 498) on button[type="submit"]
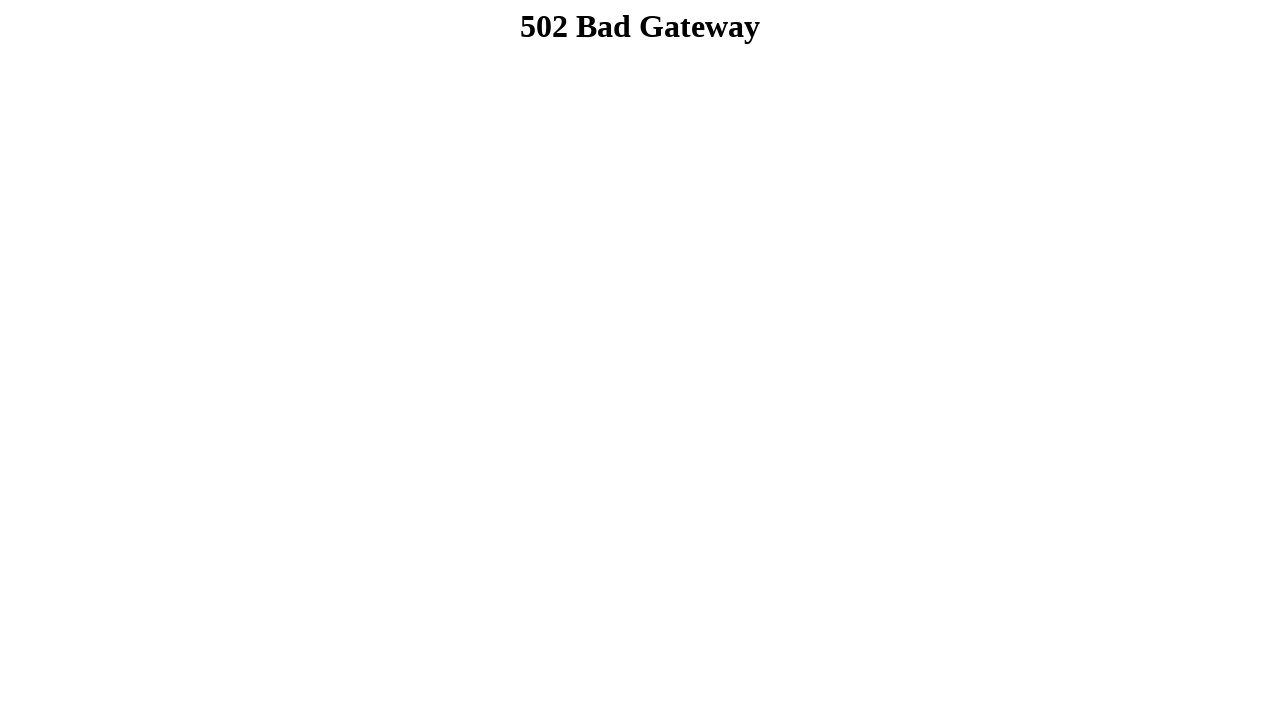

Waited 3 seconds for registration response
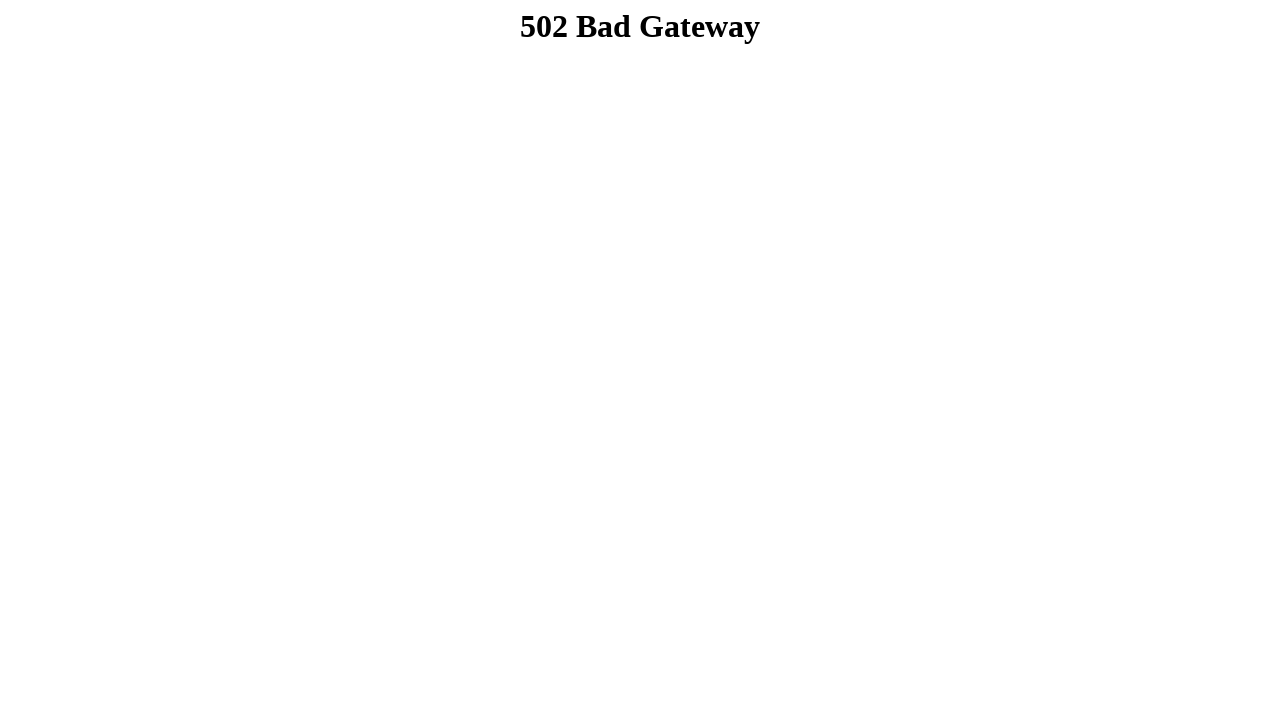

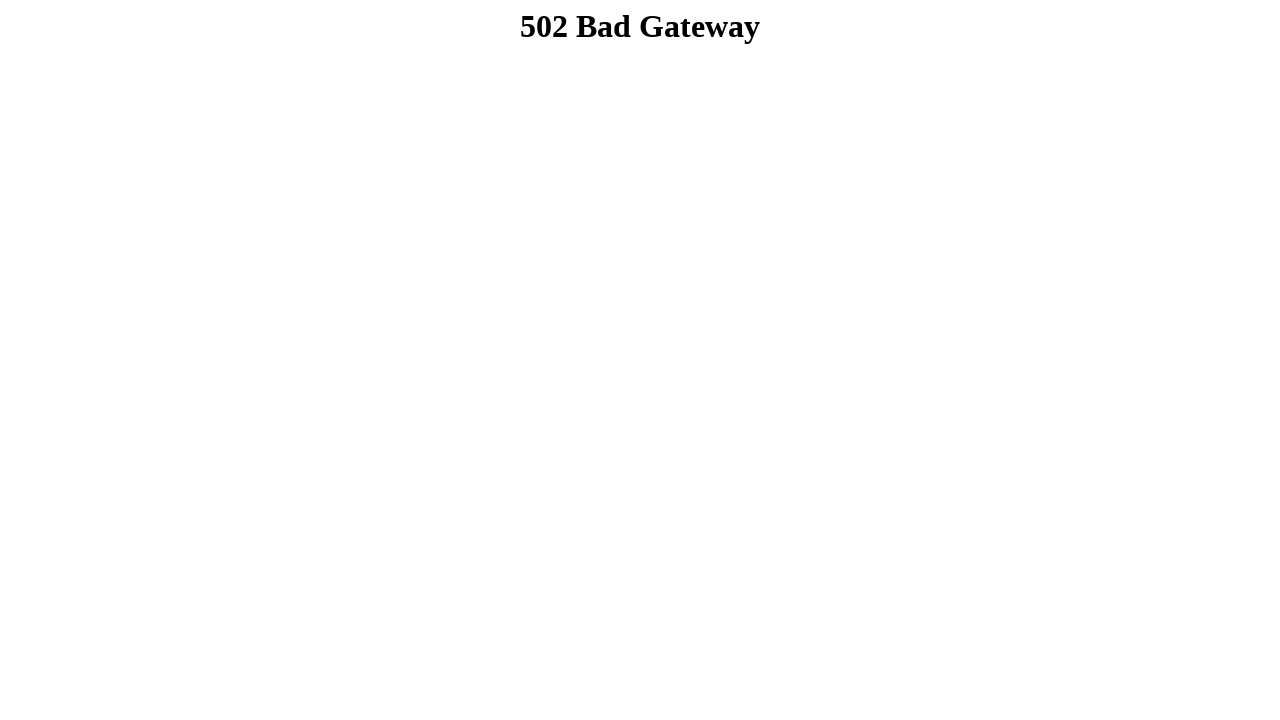